Navigates to the Execute Automation website homepage to verify the page loads successfully

Starting URL: https://executeautomation.com/

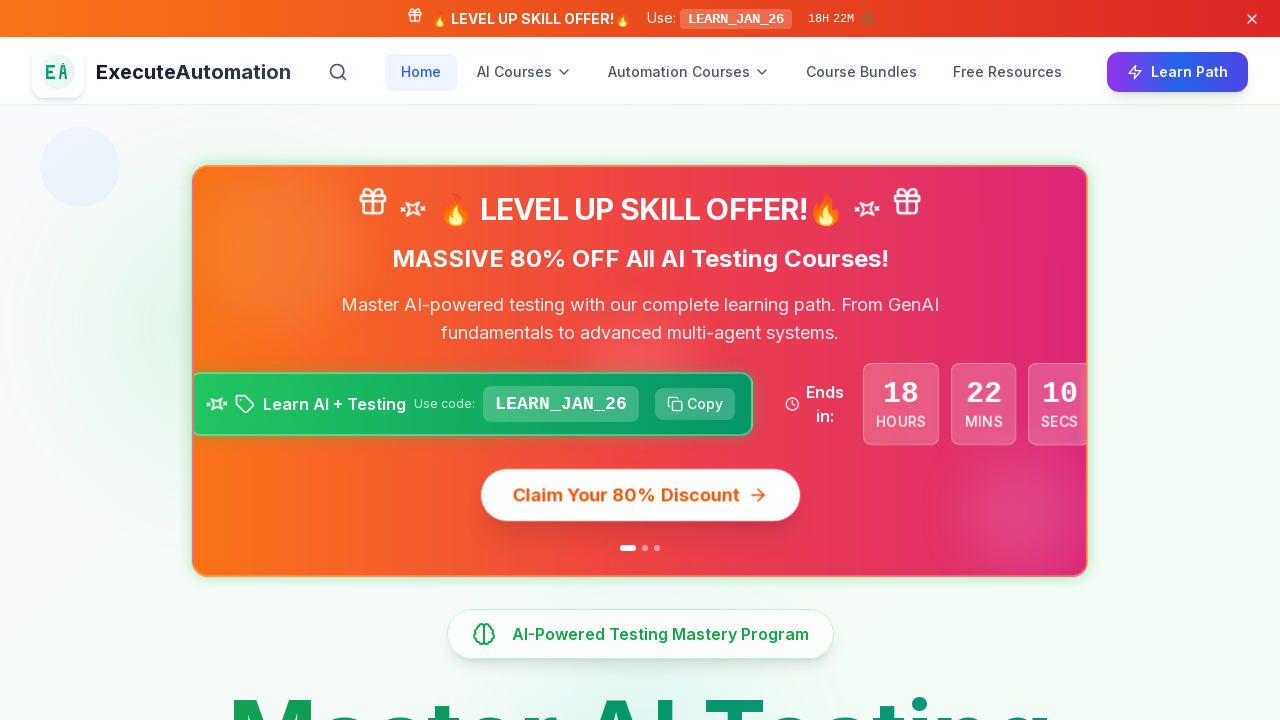

Page loaded successfully - DOM content loaded
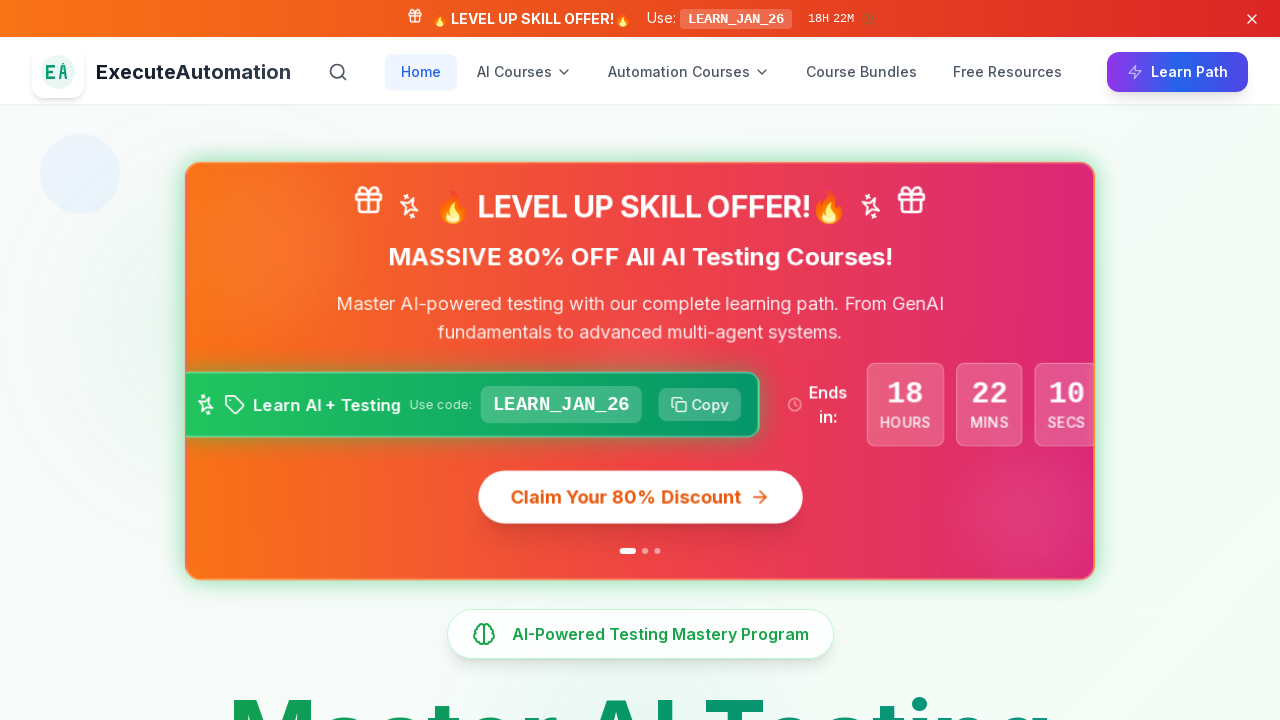

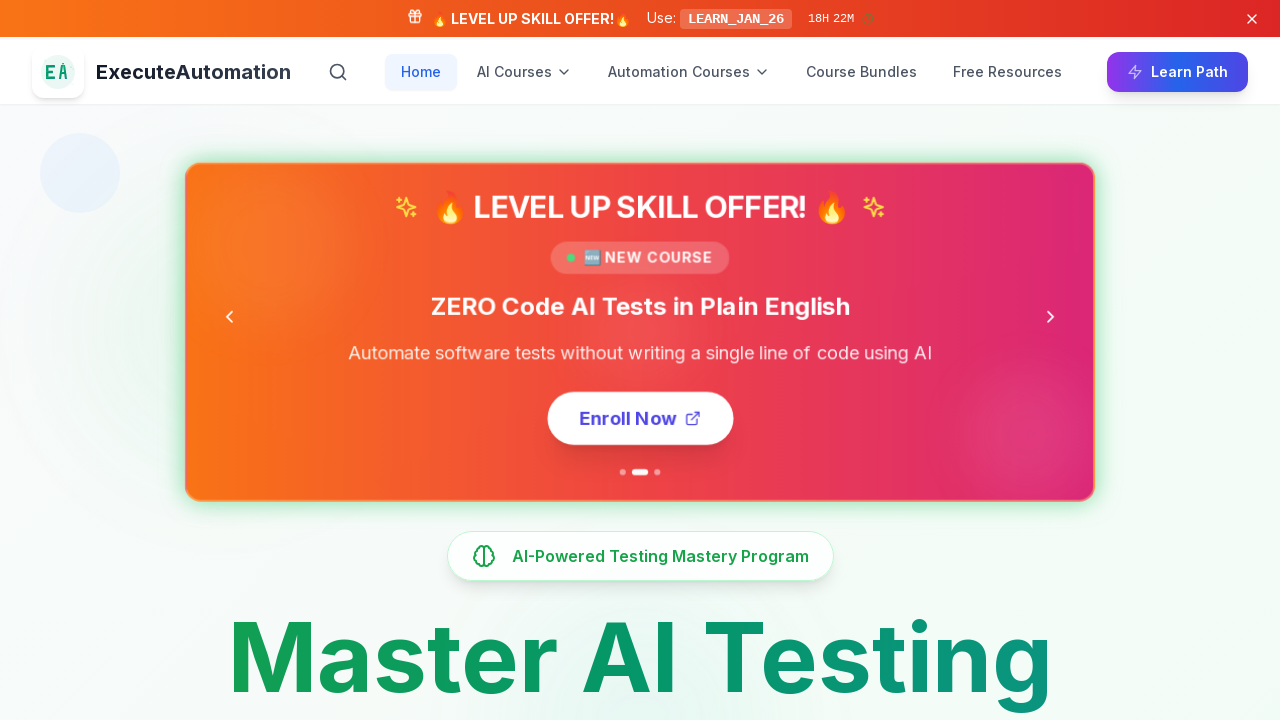